Tests registration form validation by submitting invalid phone numbers (too long and invalid prefix)

Starting URL: https://alada.vn/tai-khoan/dang-ky.html

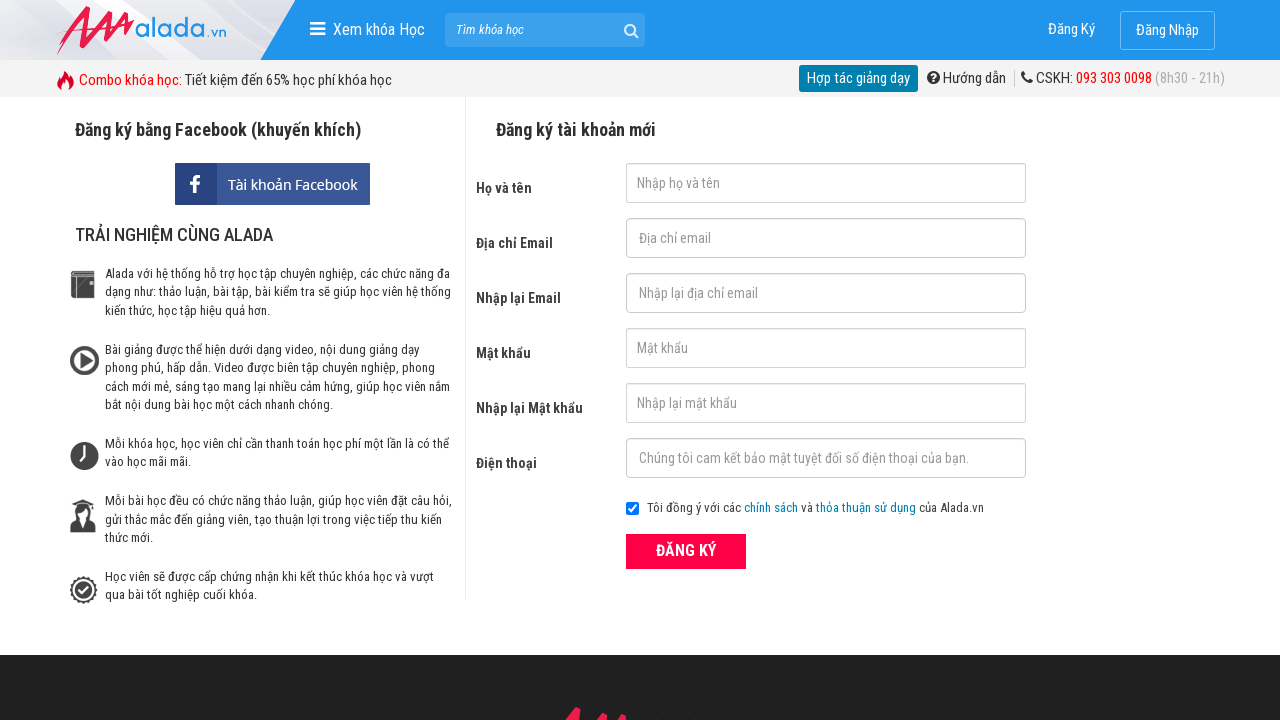

Filled first name field with 'VuPhan' on #txtFirstname
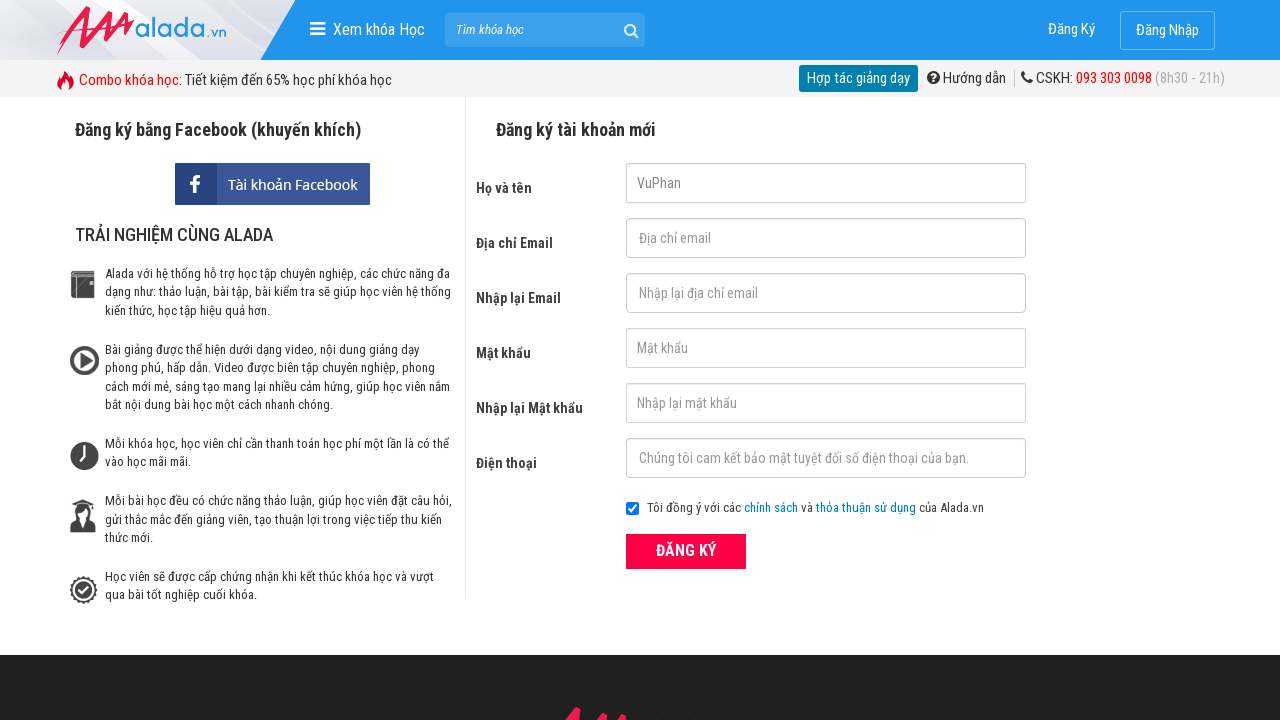

Filled email field with '123@456' on #txtEmail
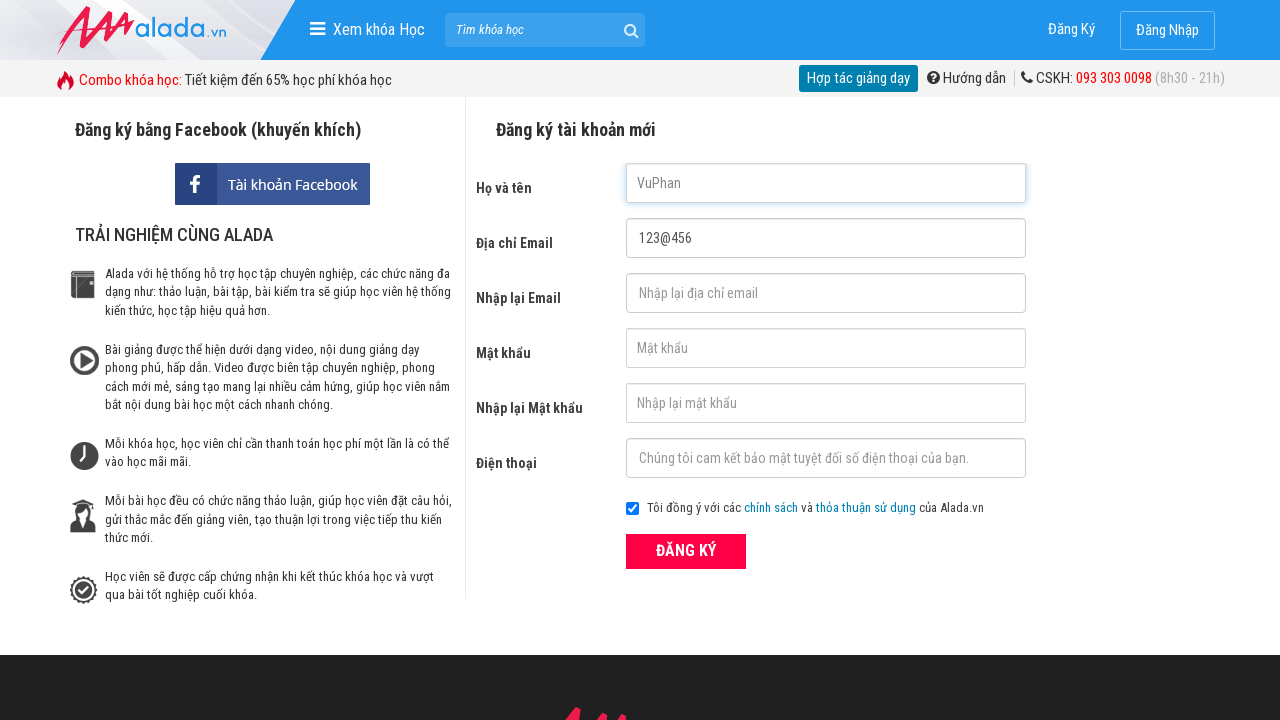

Filled confirm email field with '123@456' on #txtCEmail
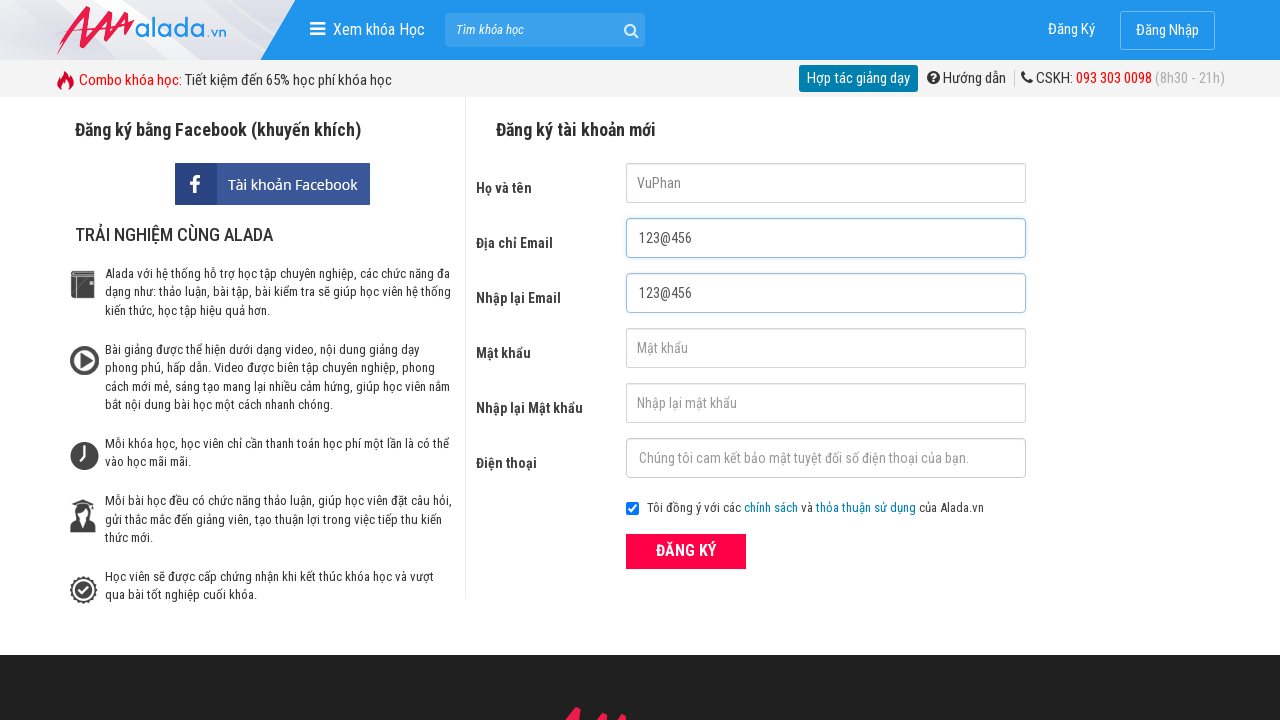

Filled password field with '123456' on #txtPassword
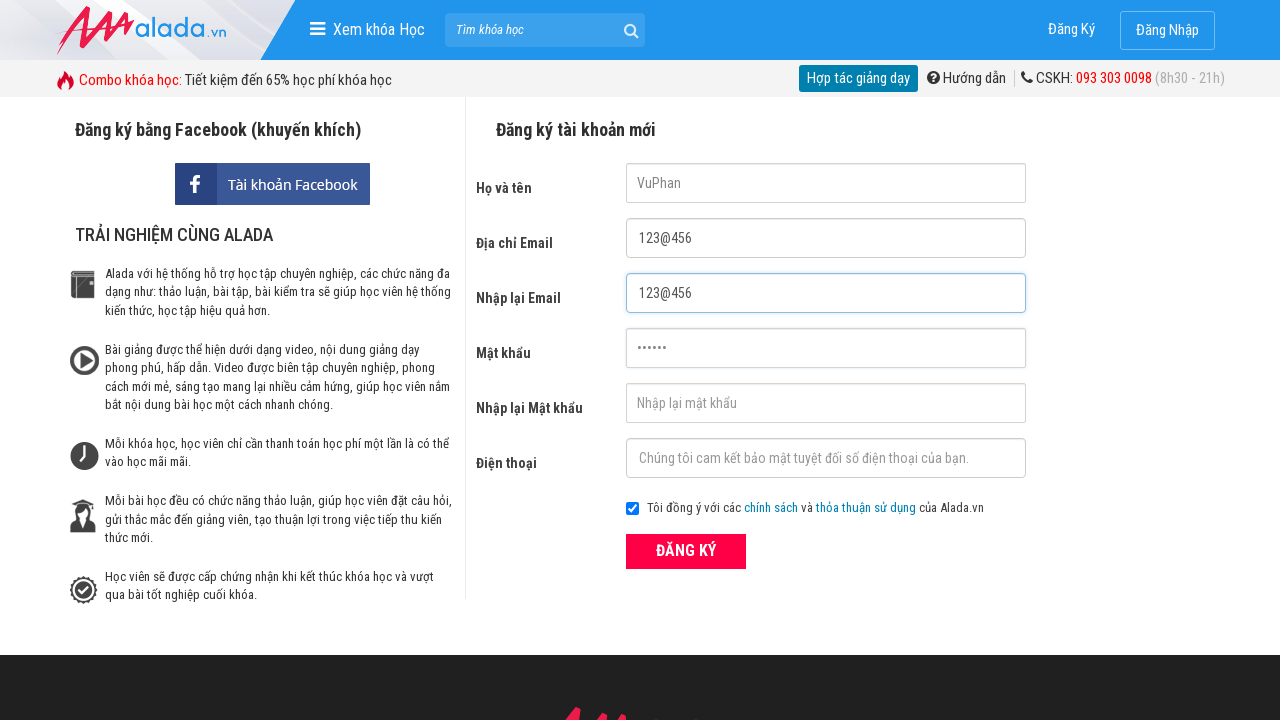

Filled confirm password field with '123456' on #txtCPassword
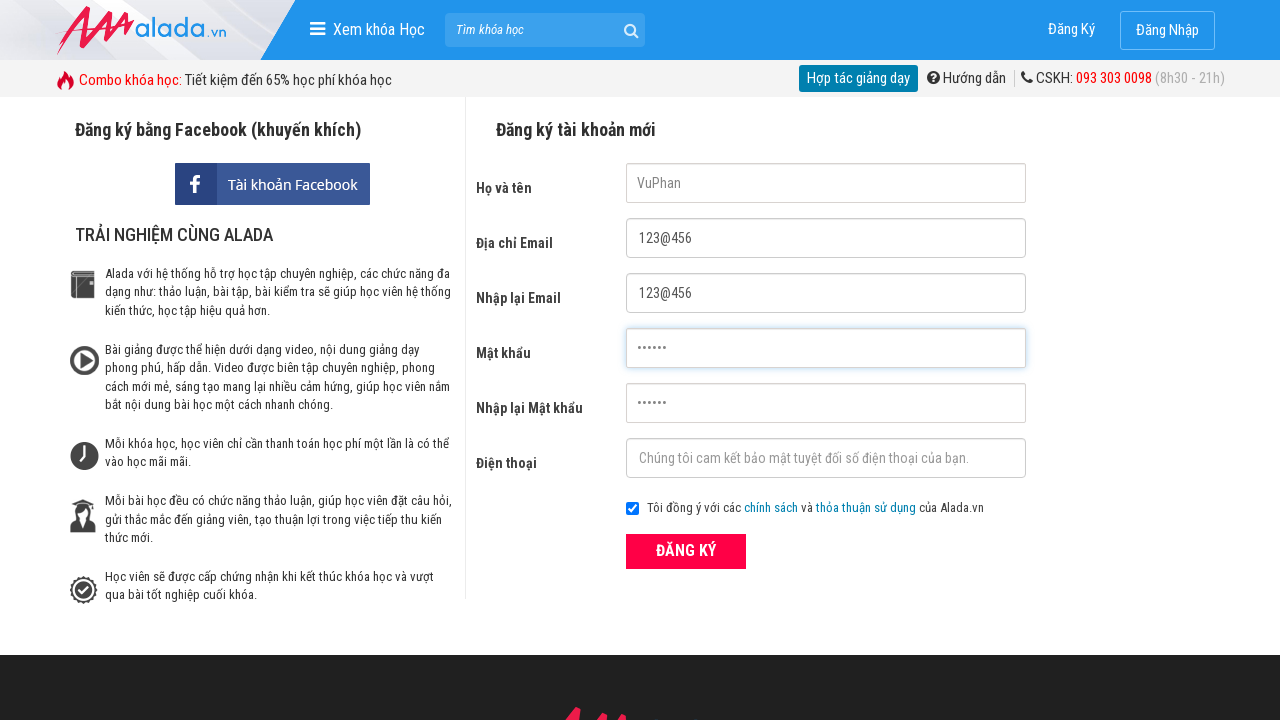

Filled phone field with too long number '090512345698' on #txtPhone
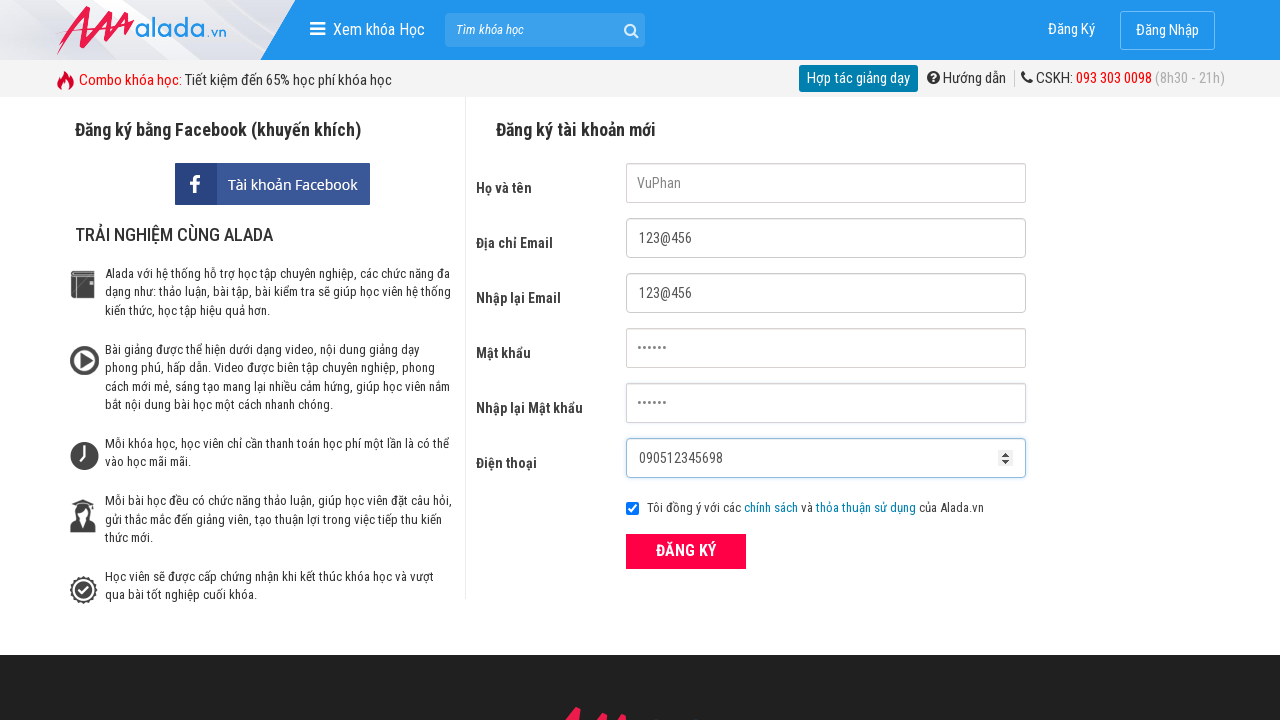

Clicked ĐĂNG KÝ (Register) button at (686, 551) on button[type='submit']:has-text('ĐĂNG KÝ')
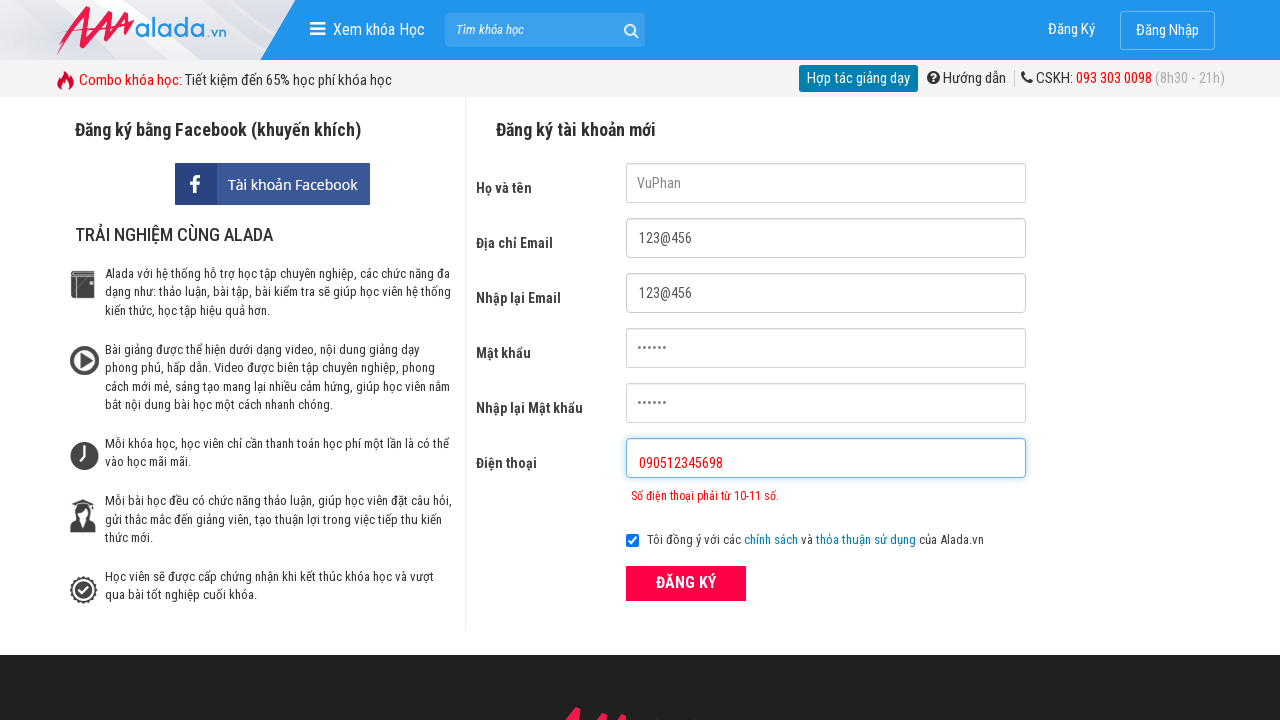

Phone error message appeared for too long number
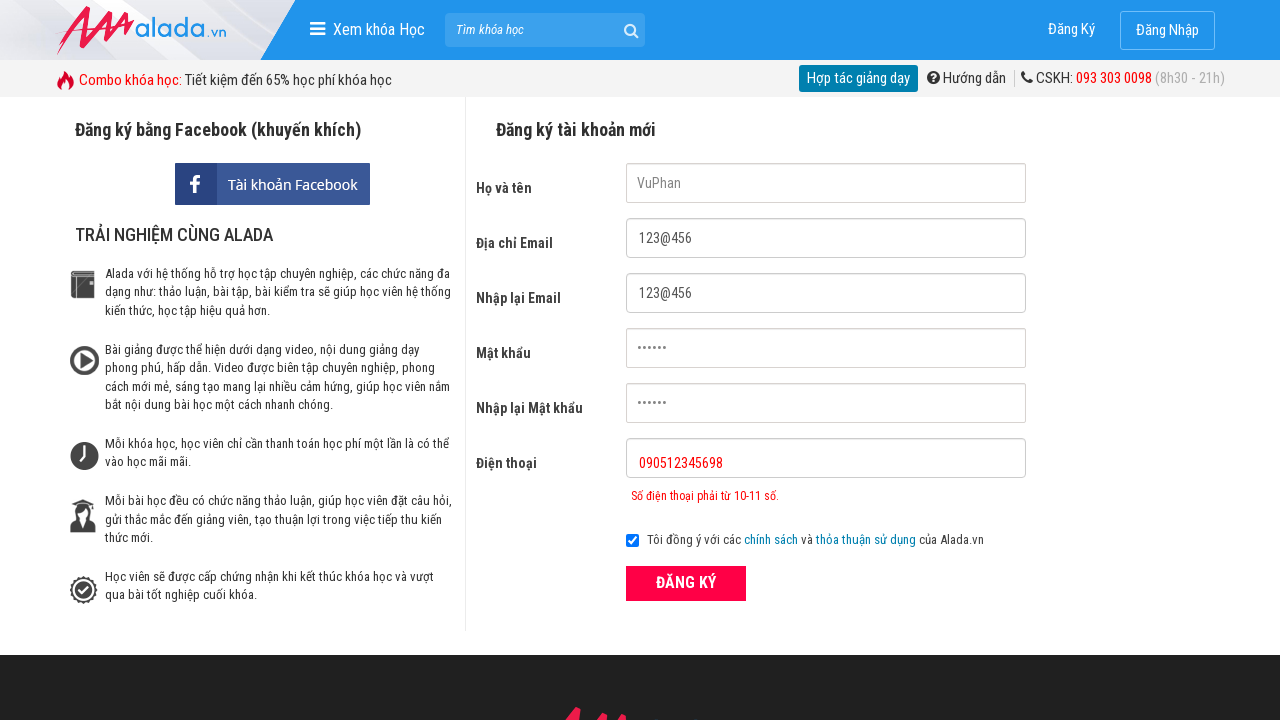

Cleared phone field on #txtPhone
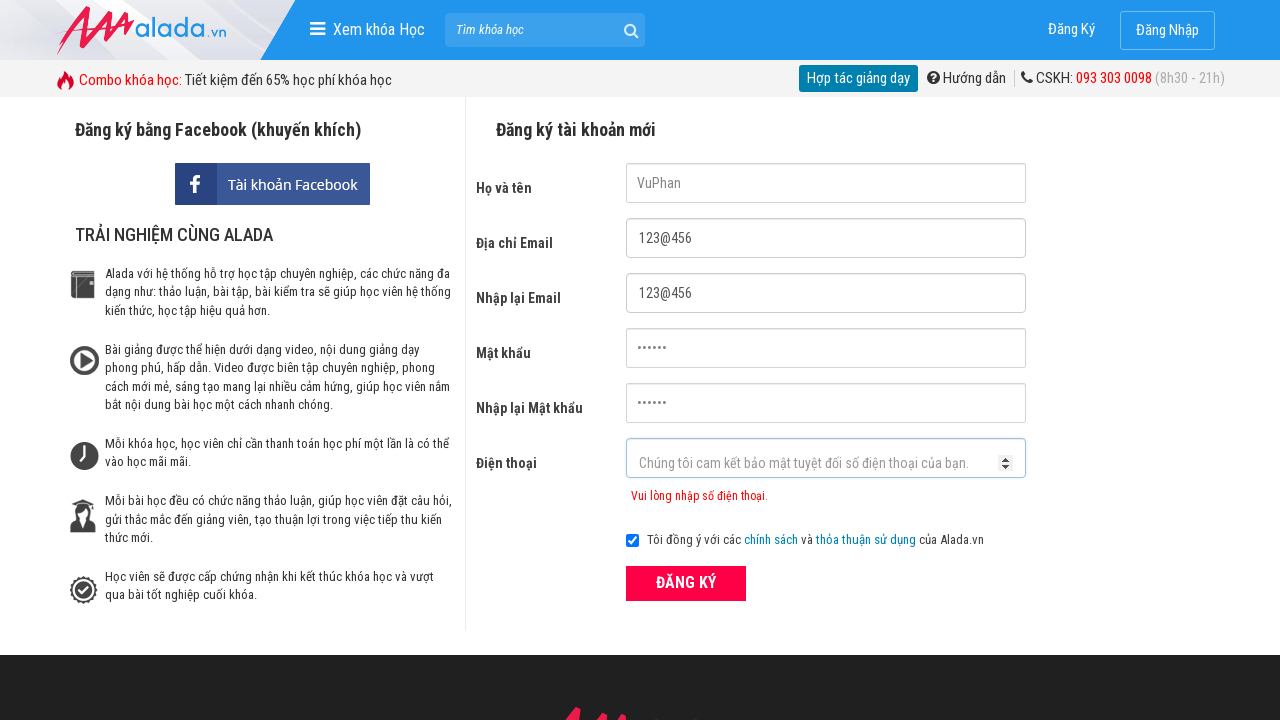

Filled phone field with invalid prefix '123' on #txtPhone
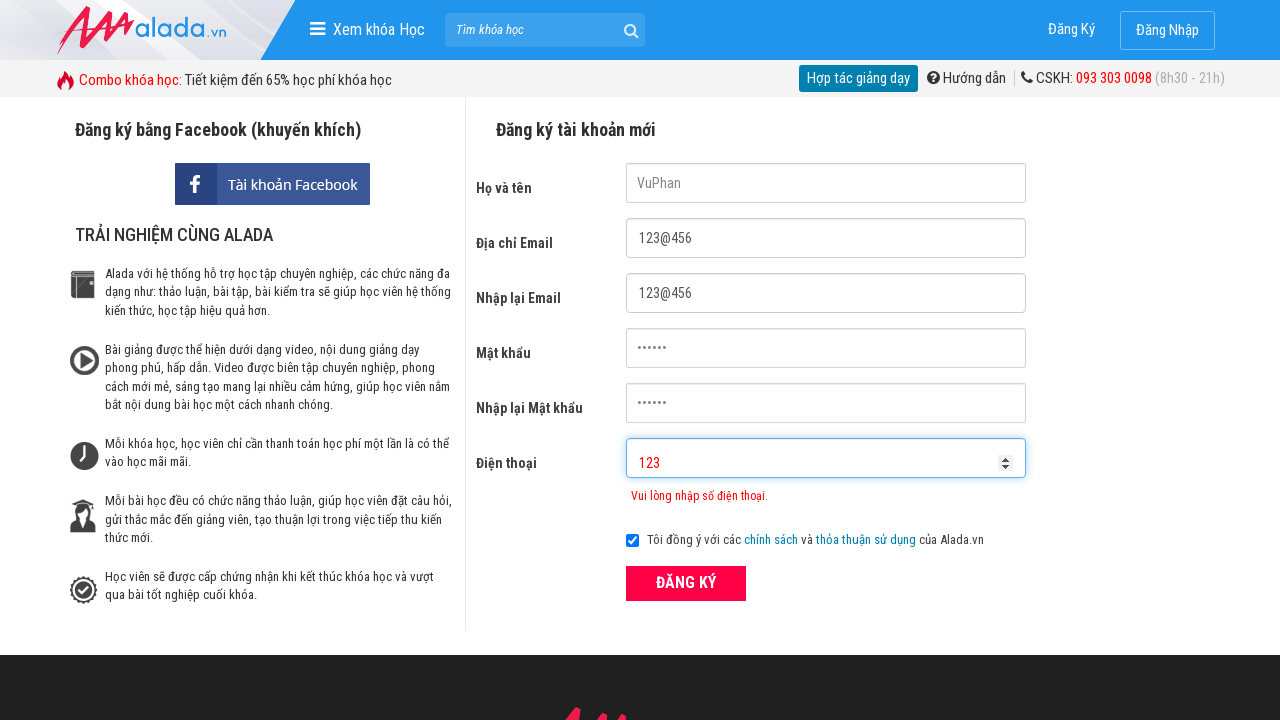

Phone error message appeared for invalid prefix
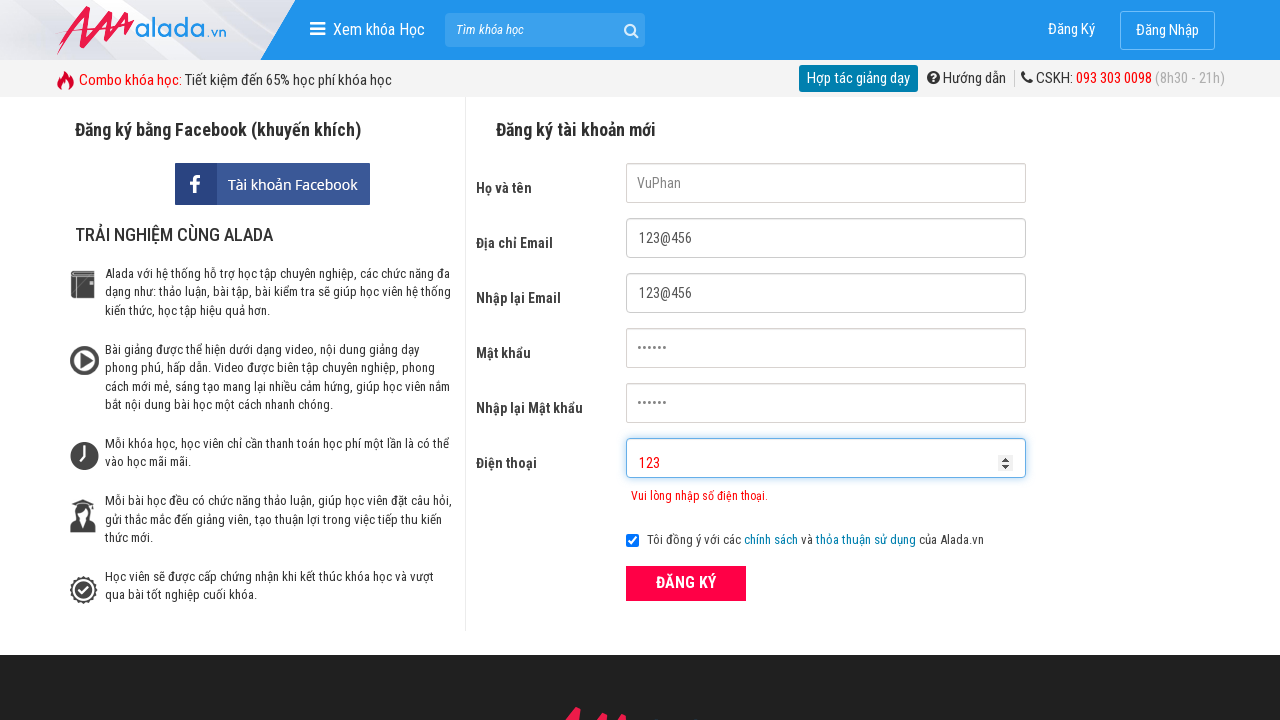

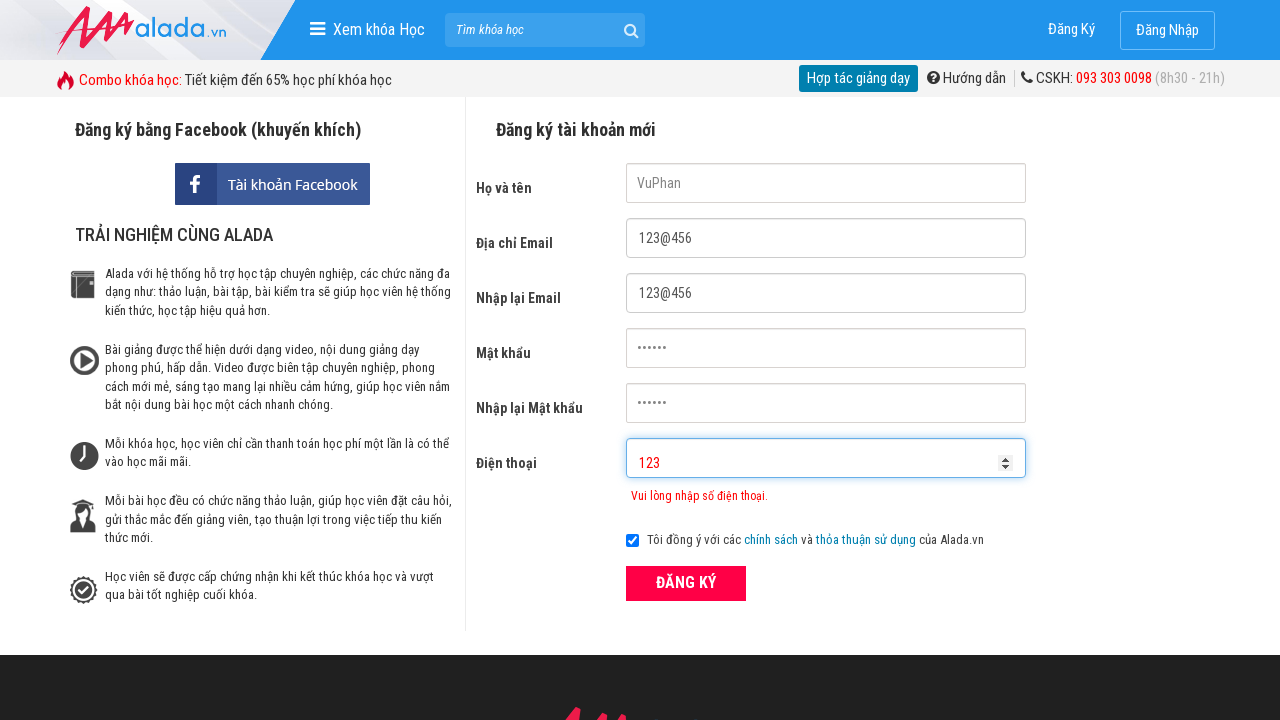